Tests scrolling months to the left by clicking the previous arrow and verifying the month changes

Starting URL: https://hackathonlogin-95995.firebaseapp.com

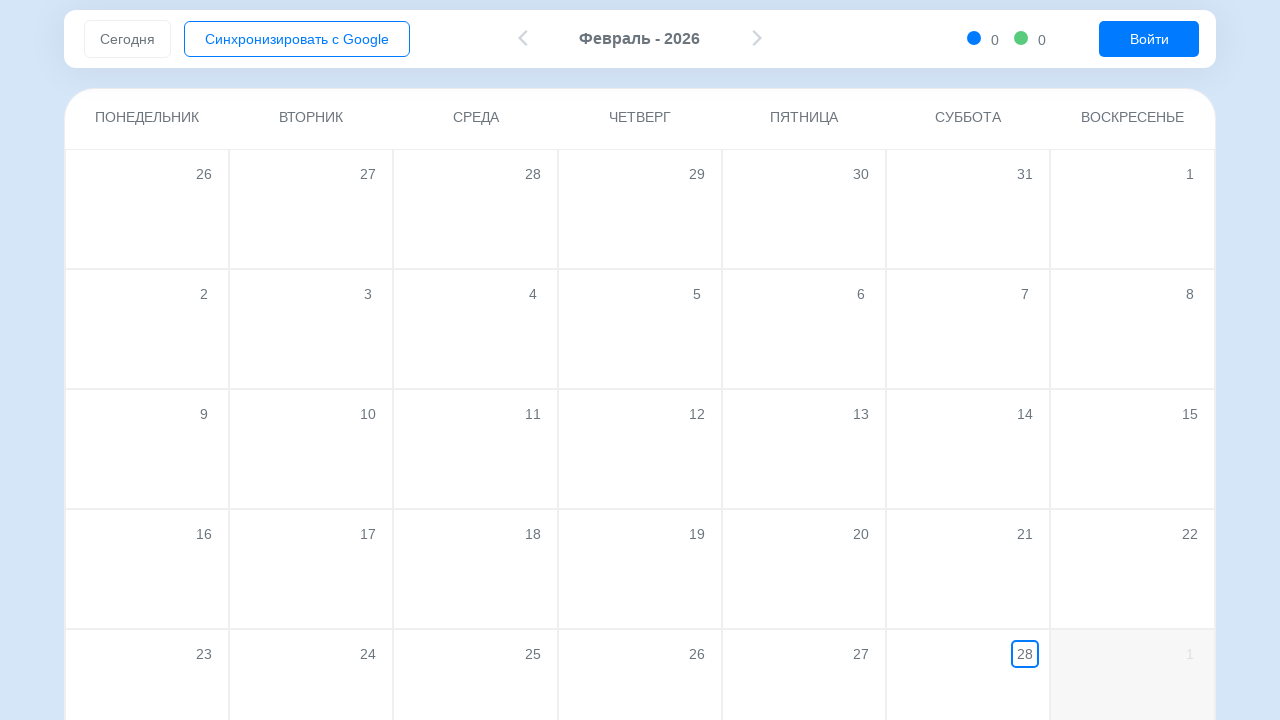

Arrow element is visible
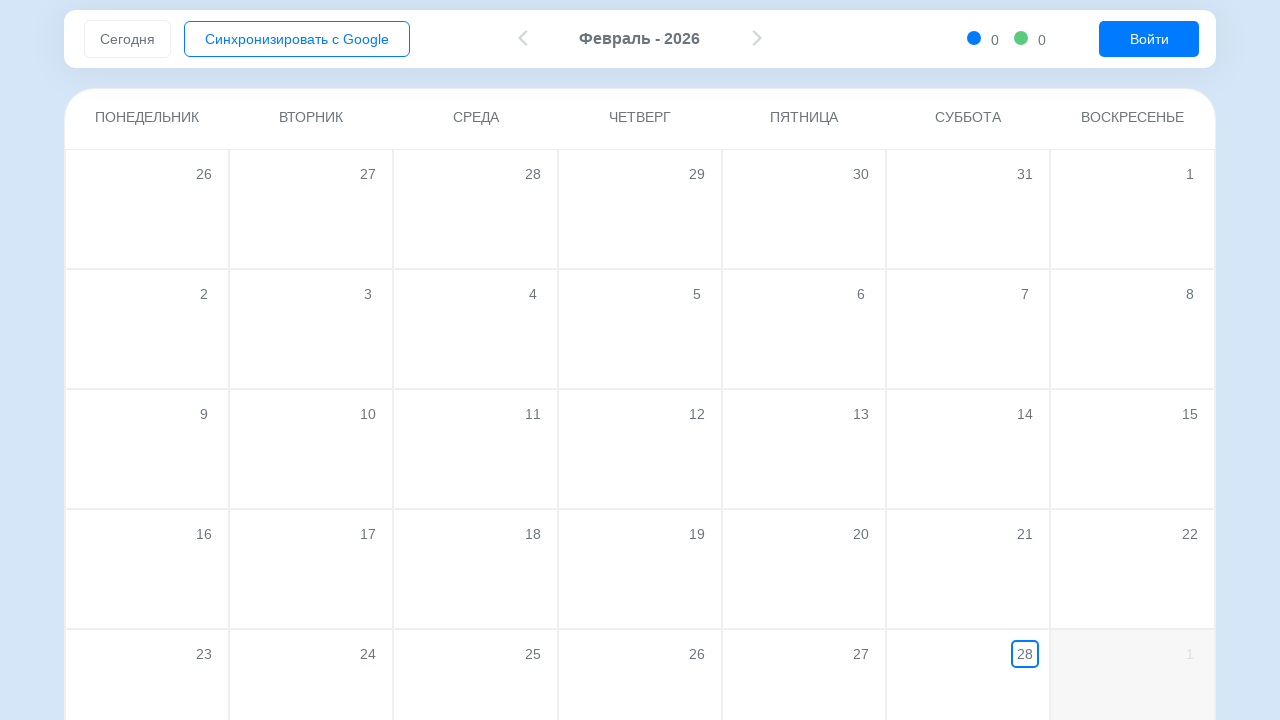

Clicked the left arrow to navigate to previous month at (523, 38) on .Arrow
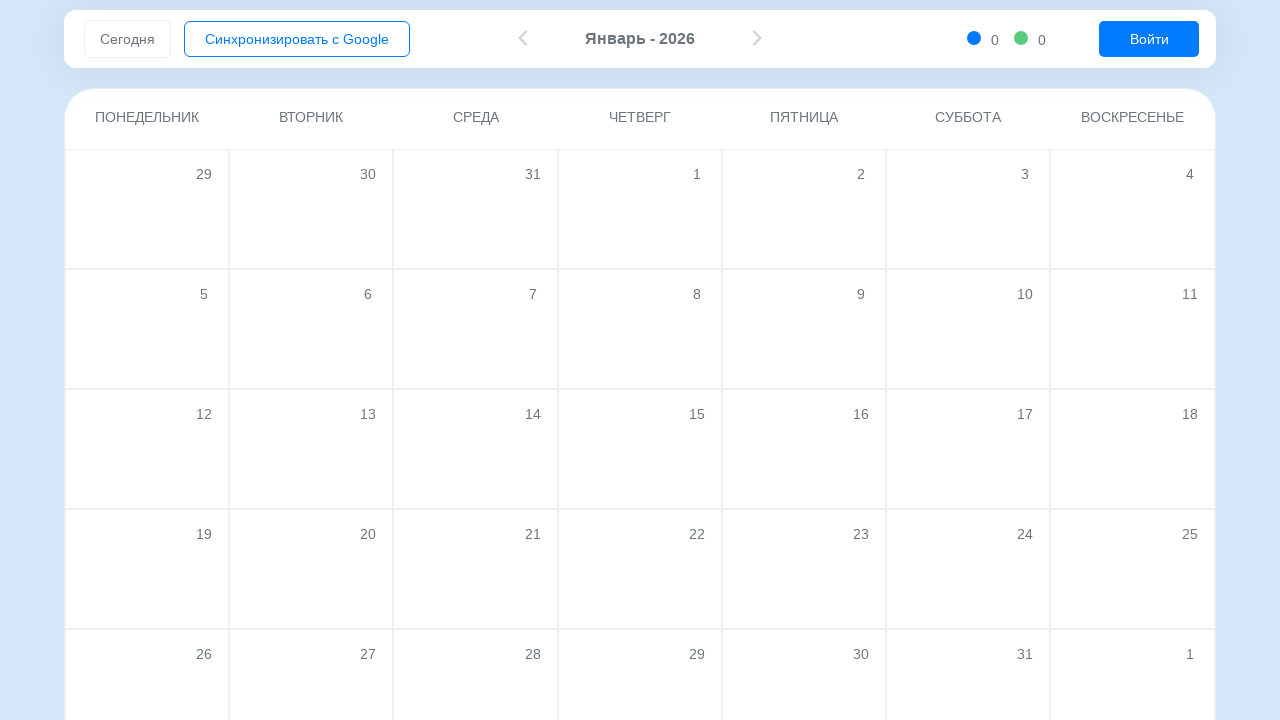

Month display updated after scrolling left
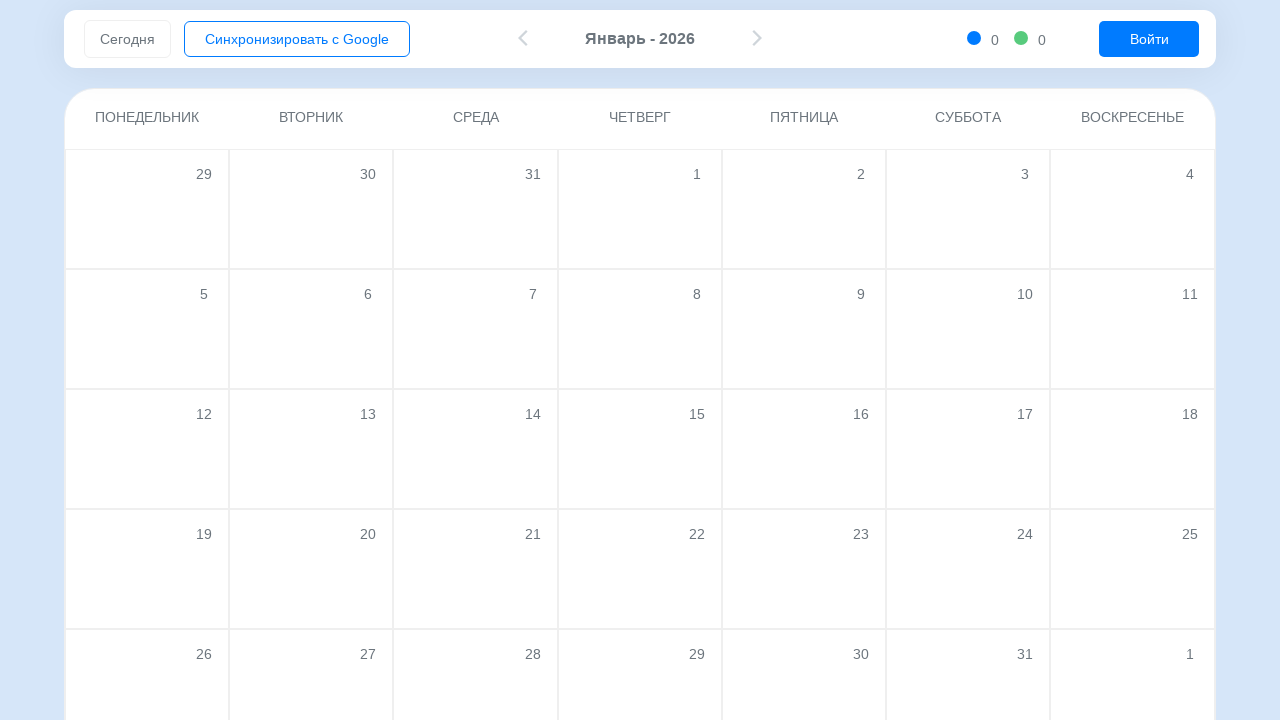

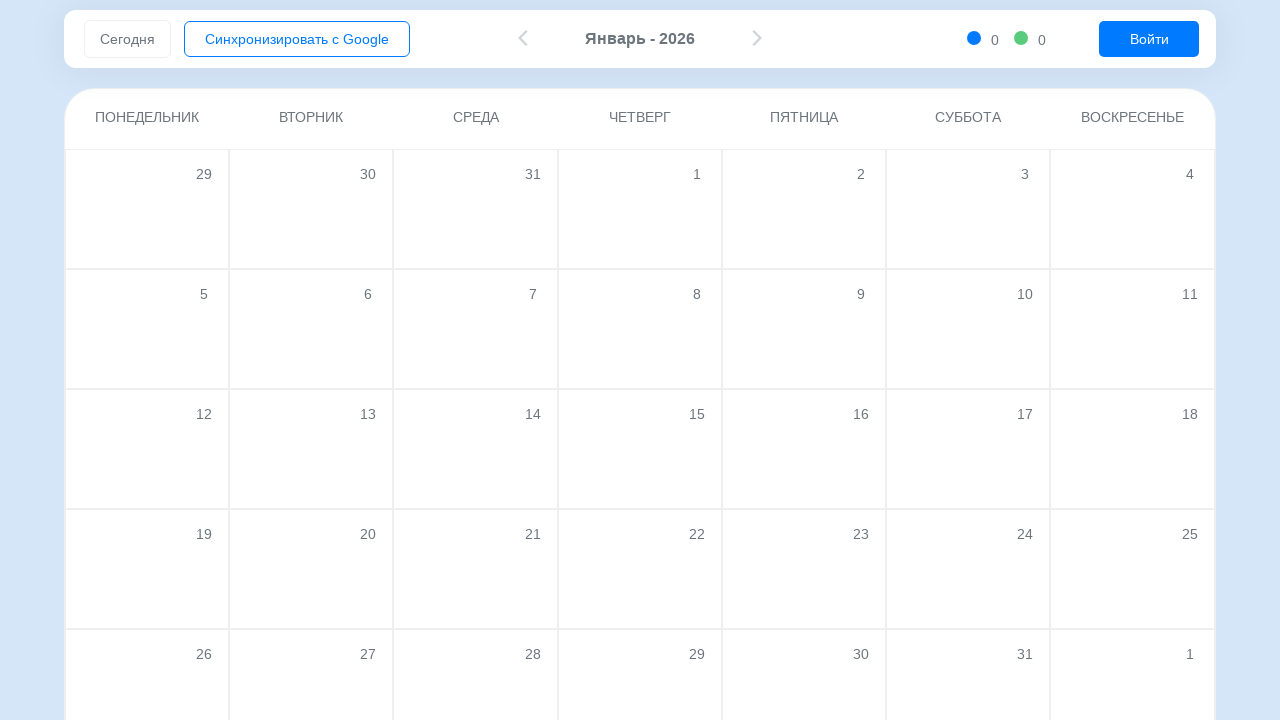